Tests table interaction on a practice automation page by verifying the table structure exists and checking that specific table rows are visible

Starting URL: https://rahulshettyacademy.com/AutomationPractice/

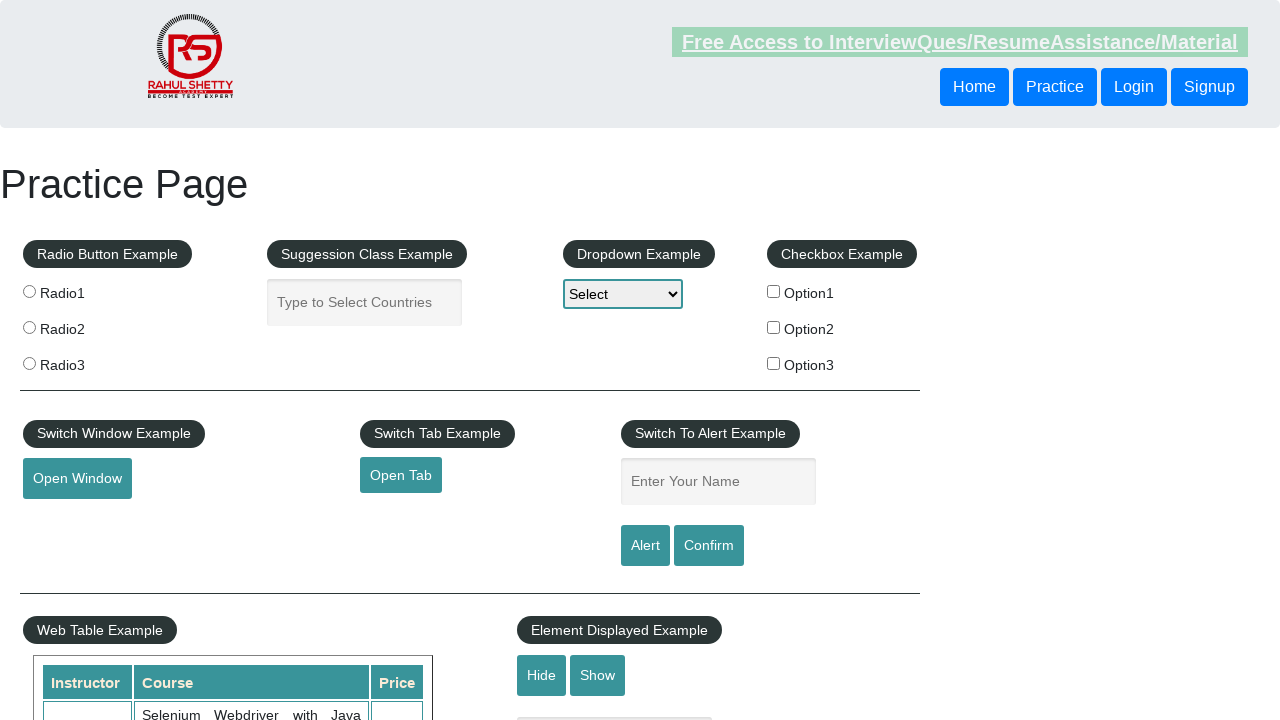

Waited for courses table to be visible
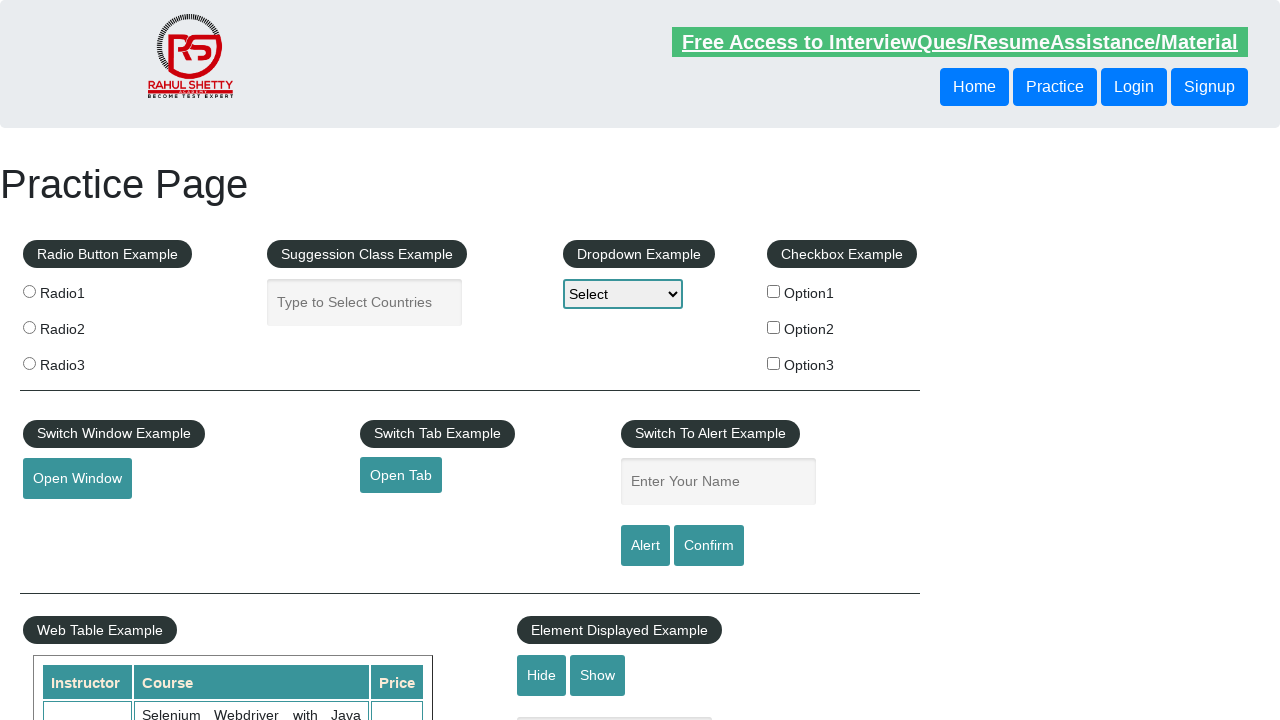

Verified table rows exist in courses table
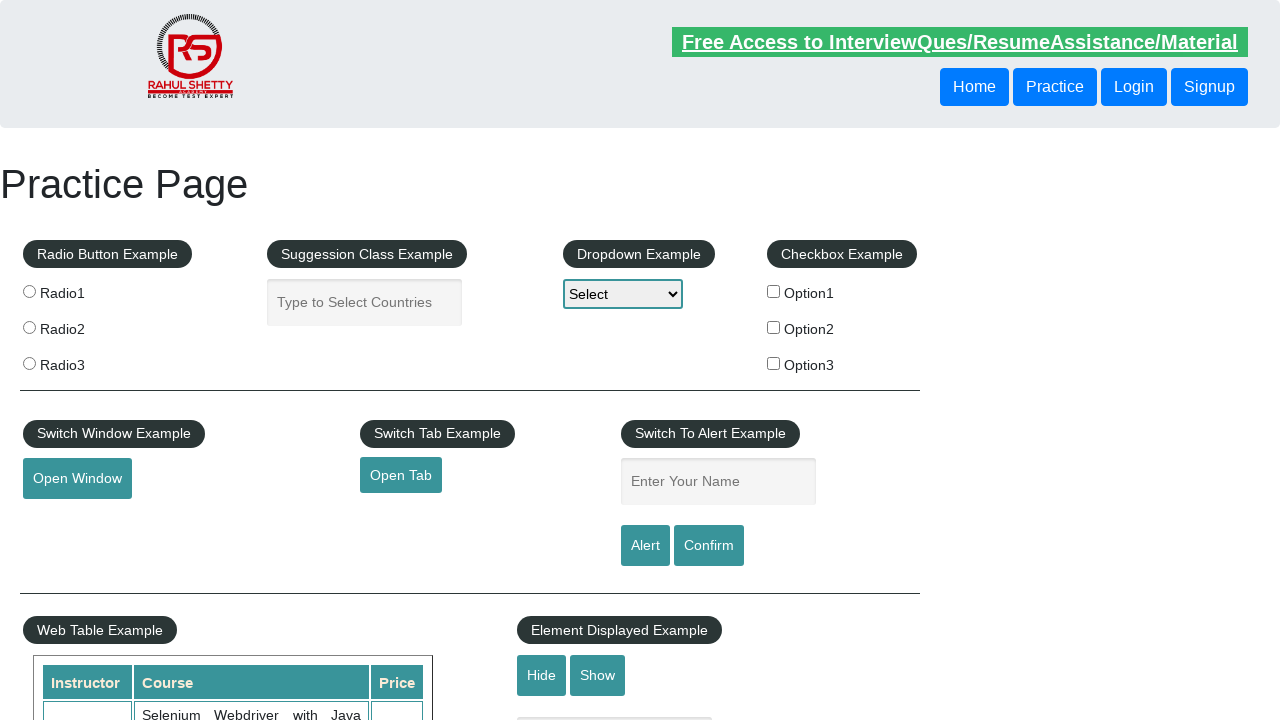

Verified table headers exist in courses table
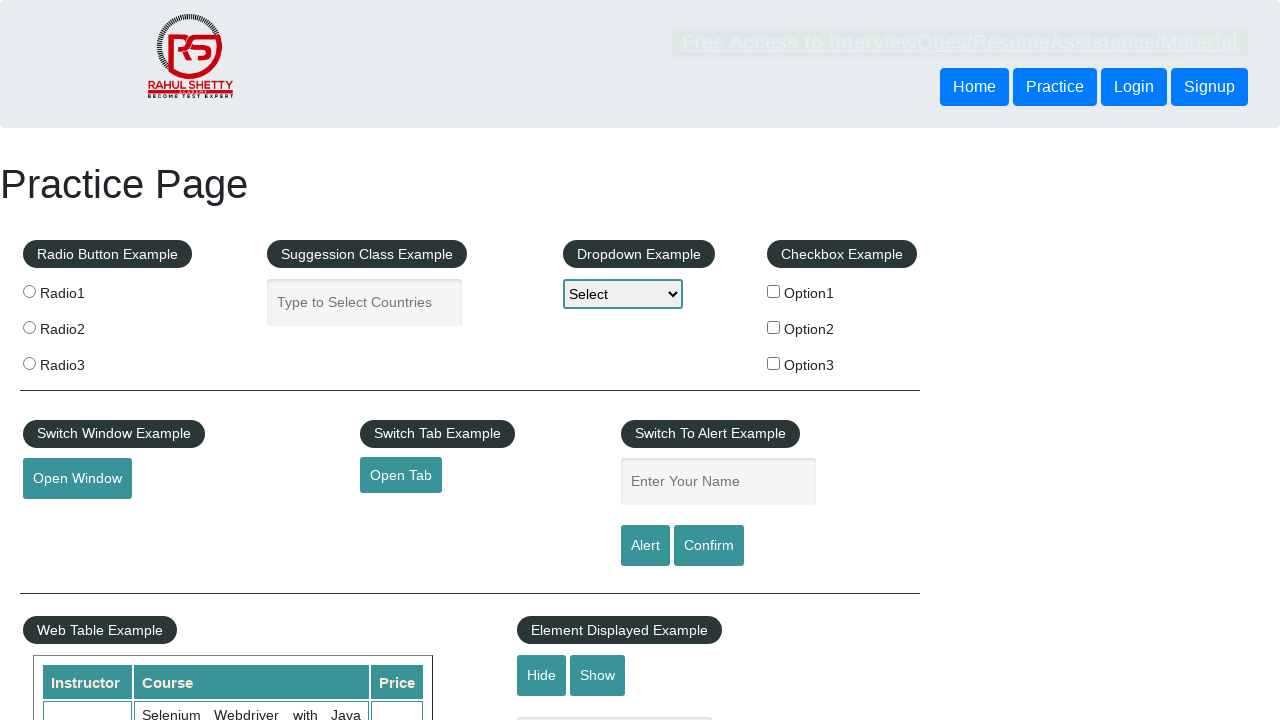

Verified 3rd row is visible in courses table
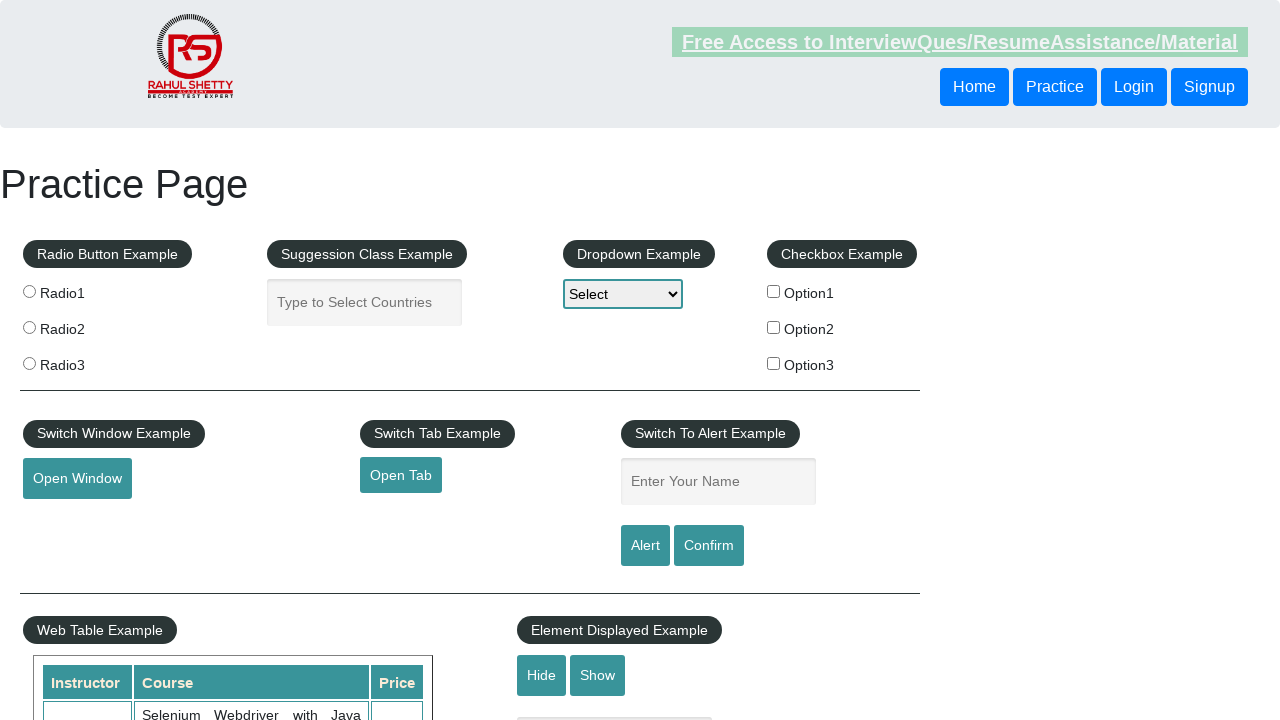

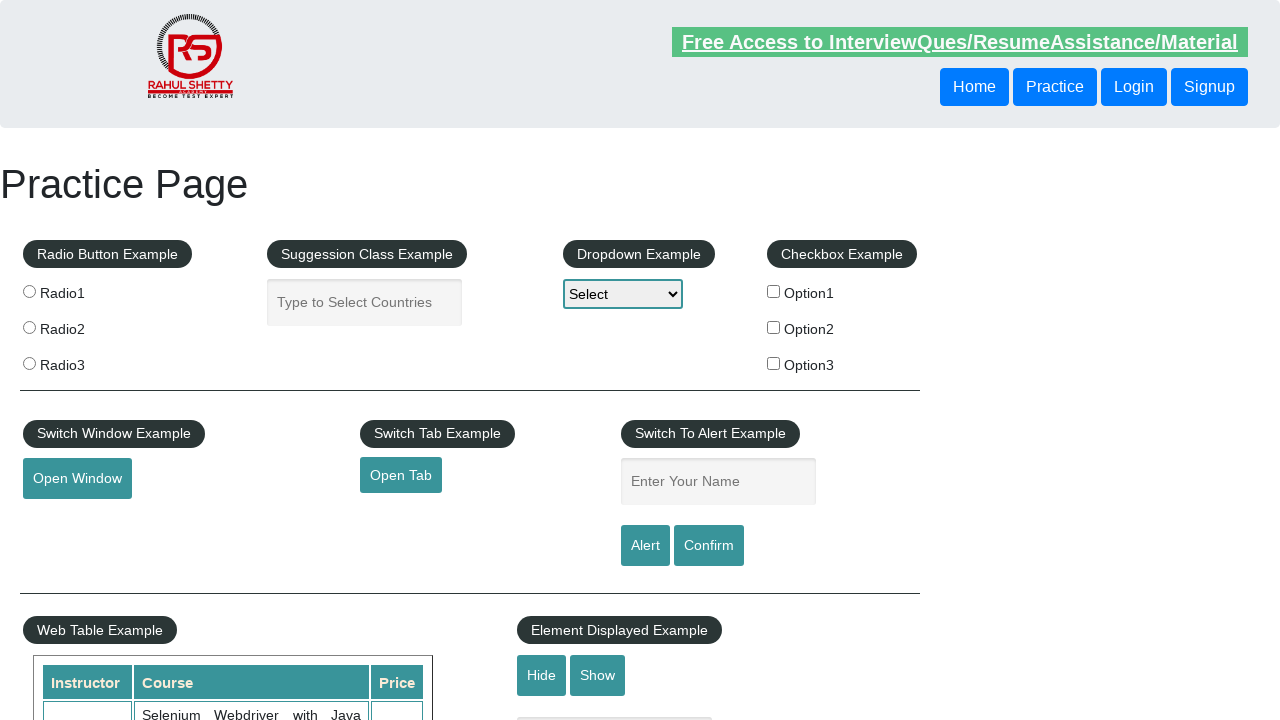